Tests responsive design by resizing the browser window and verifying that the mobile hamburger menu becomes visible

Starting URL: https://www.iths.se/

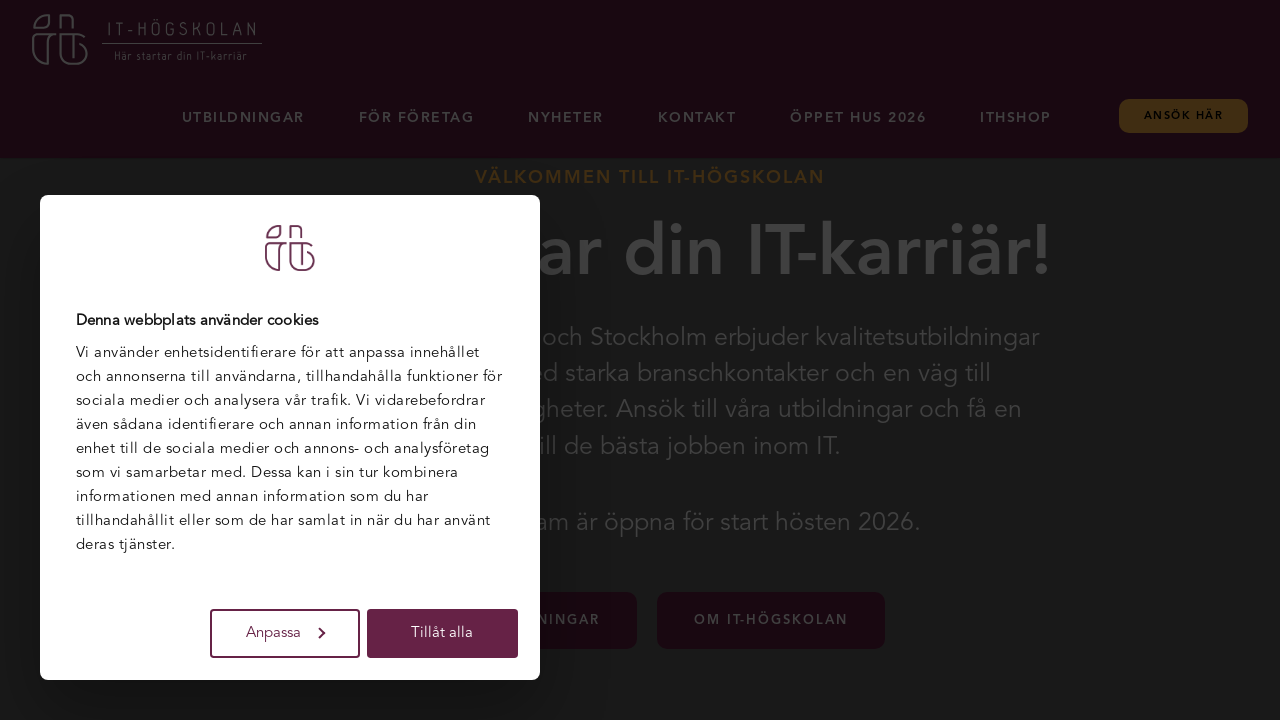

Set viewport size to 1250x800 pixels for responsive design testing
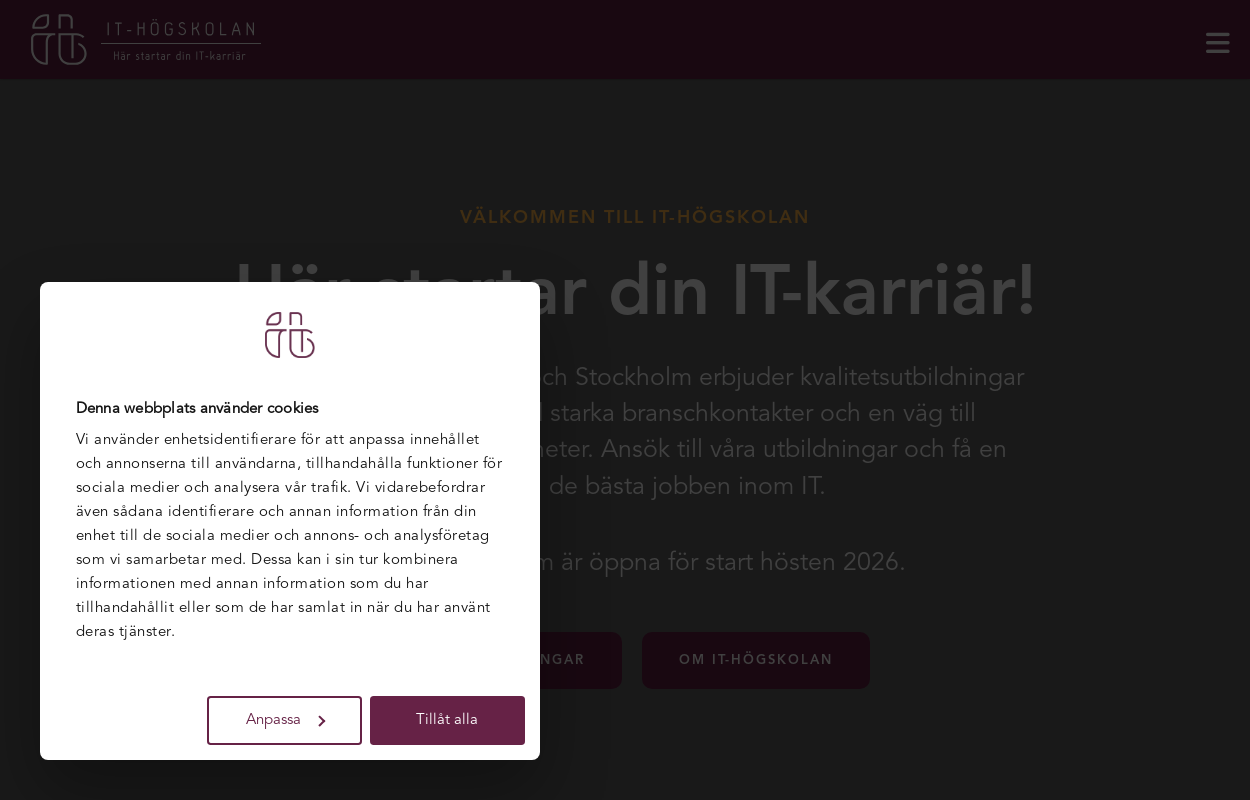

Waited for mobile hamburger menu (#mobile-toggle) to become visible
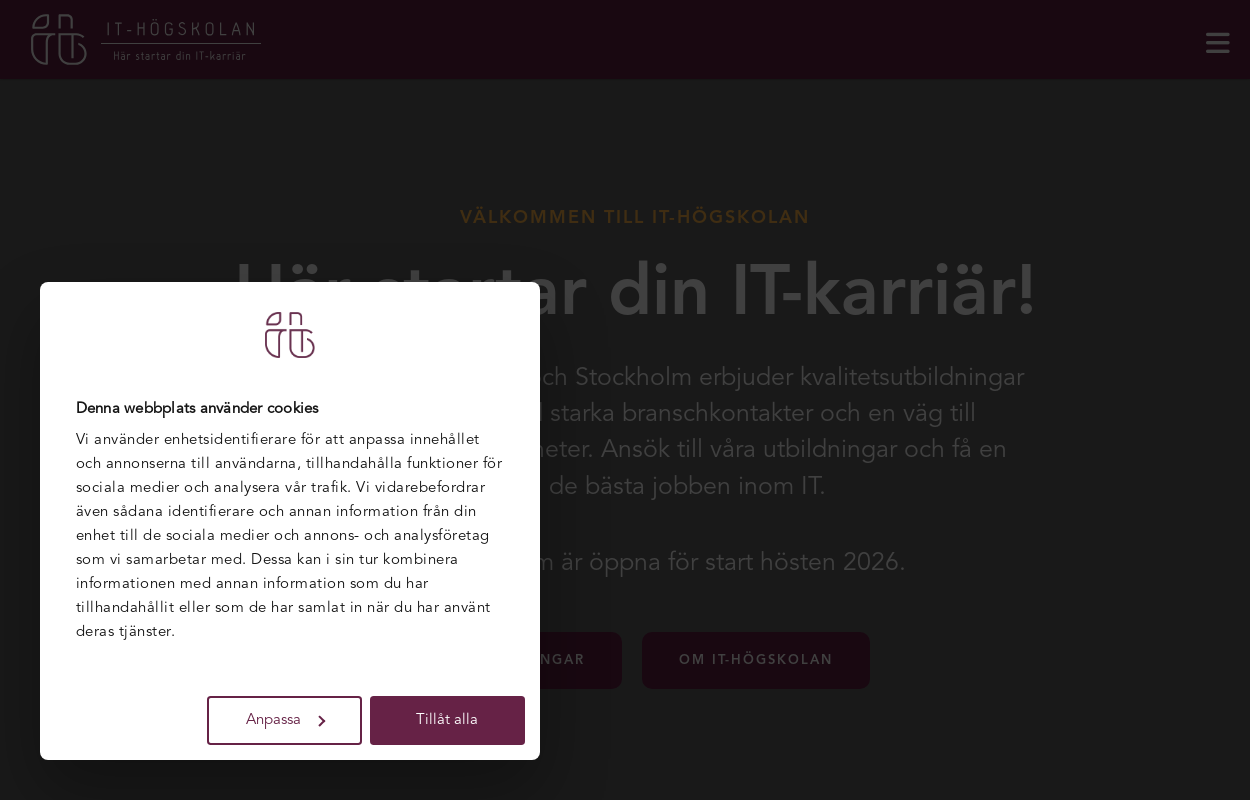

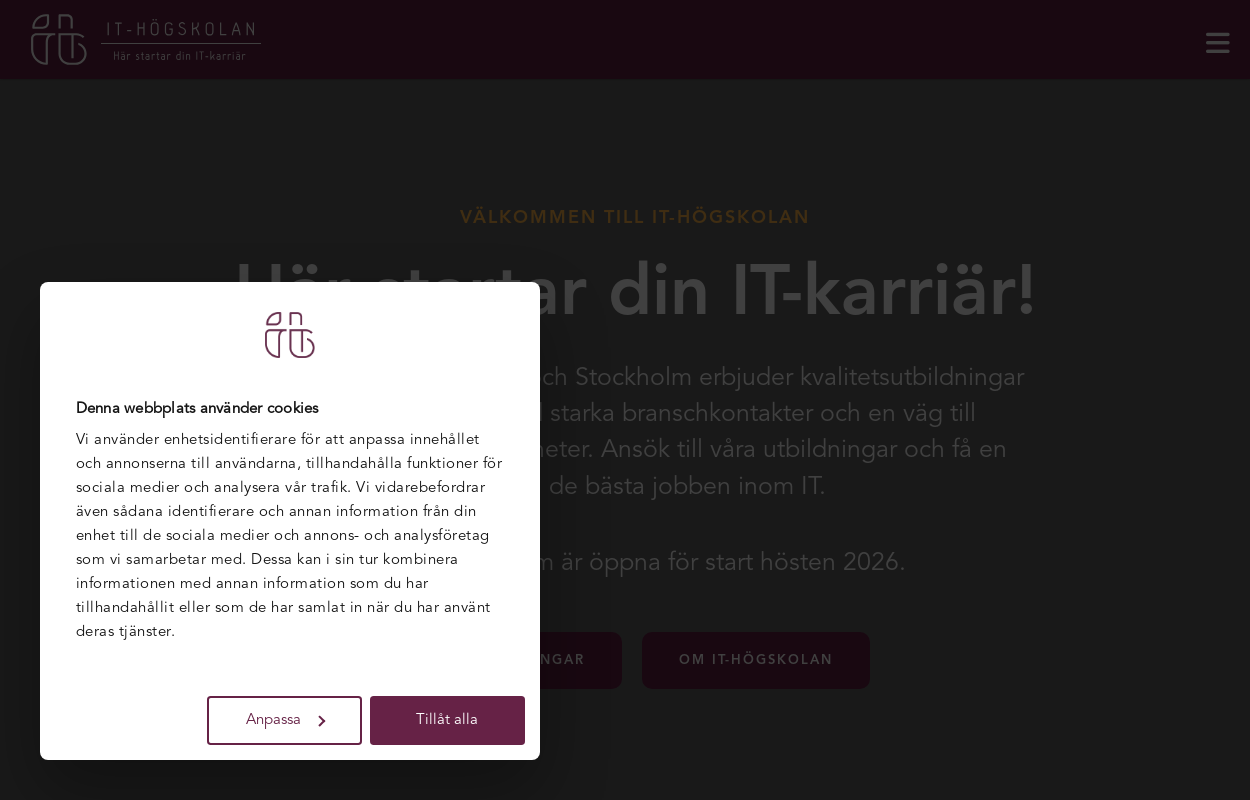